Tests interaction with a challenging DOM page by locating various table cells and clicking a success button. The script validates ability to find specific elements in a table structure.

Starting URL: http://the-internet.herokuapp.com/challenging_dom

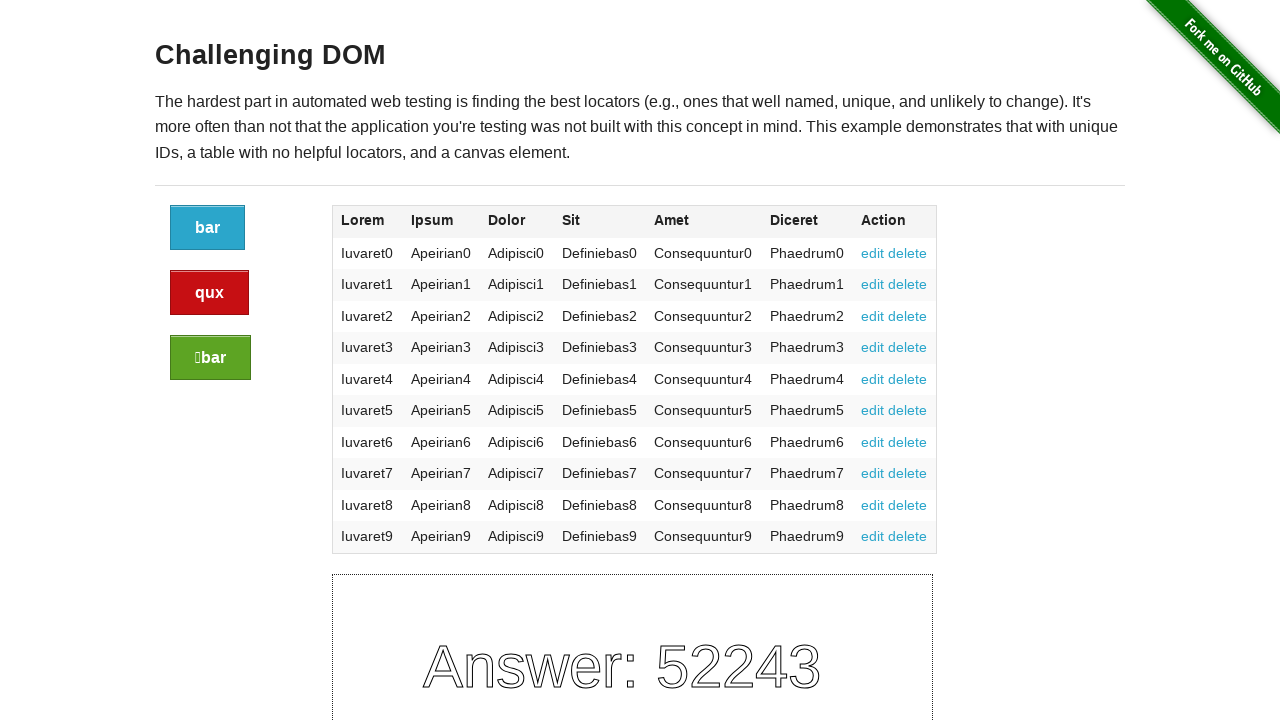

Located and waited for table cell at row 3, column 6
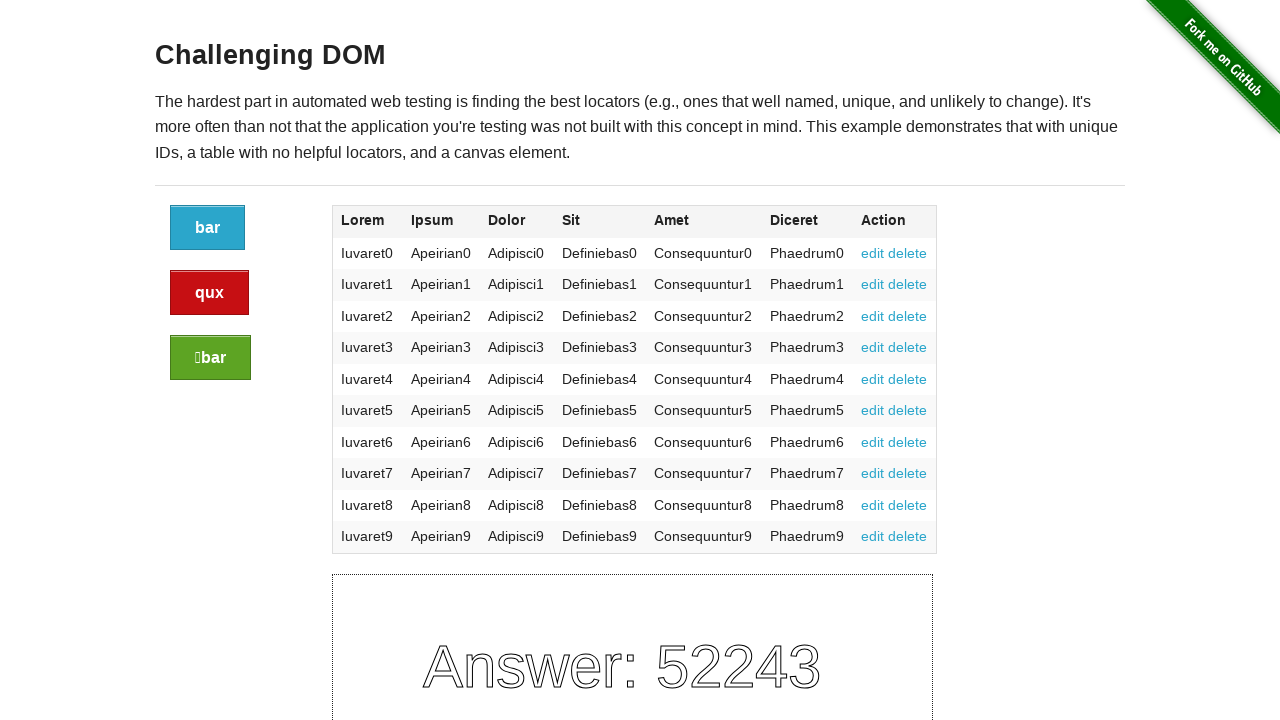

Located and waited for link in row 8, column 7 (second link)
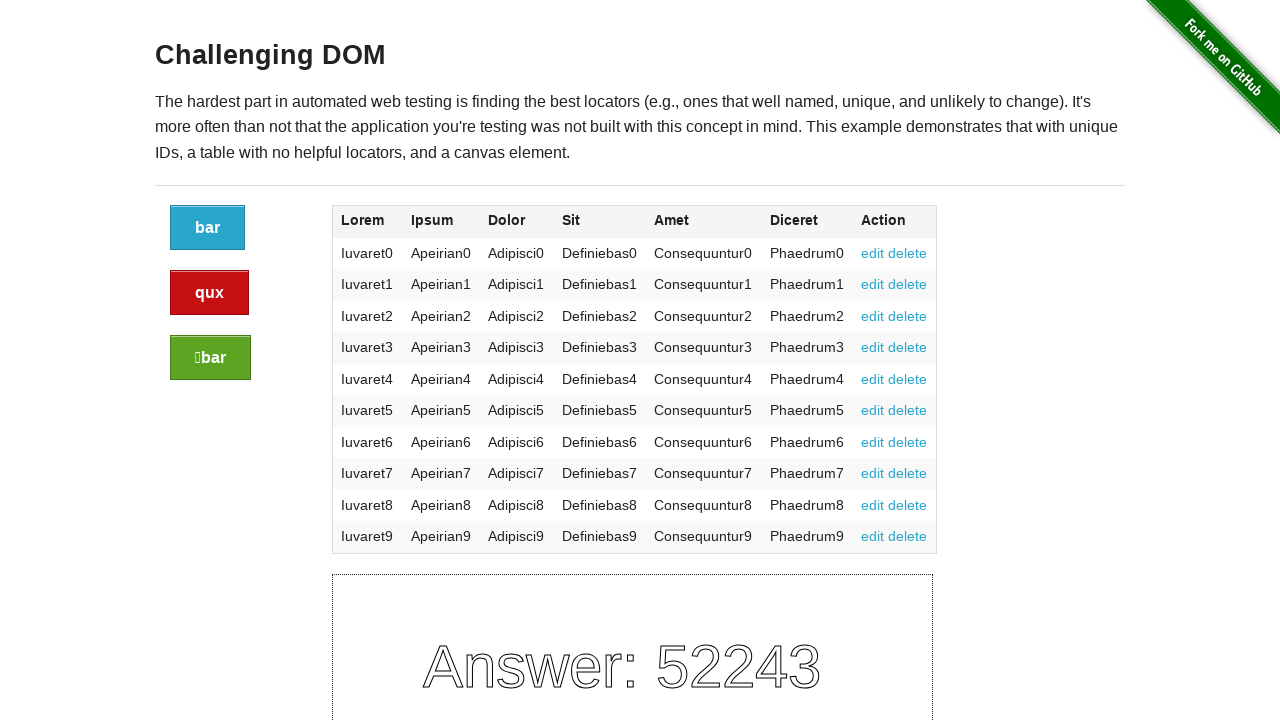

Located and waited for link in row 3, column 7 (first link)
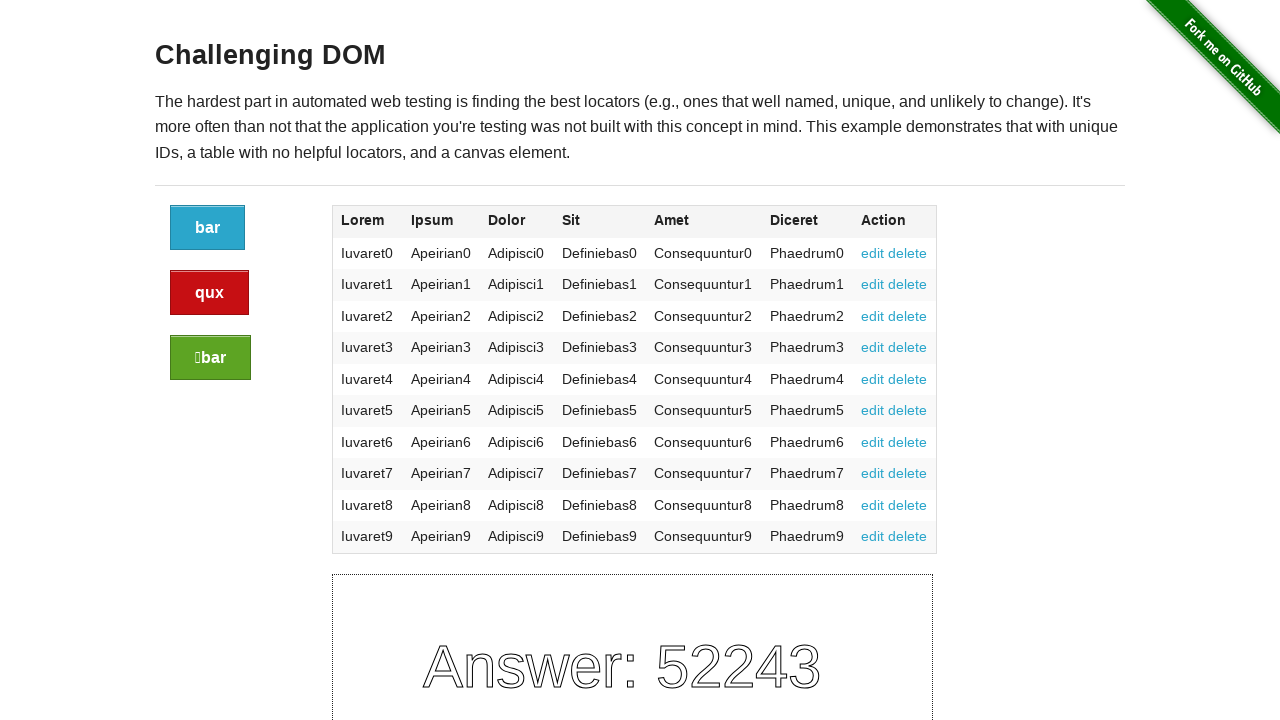

Located and waited for table cell at row 8, column 4
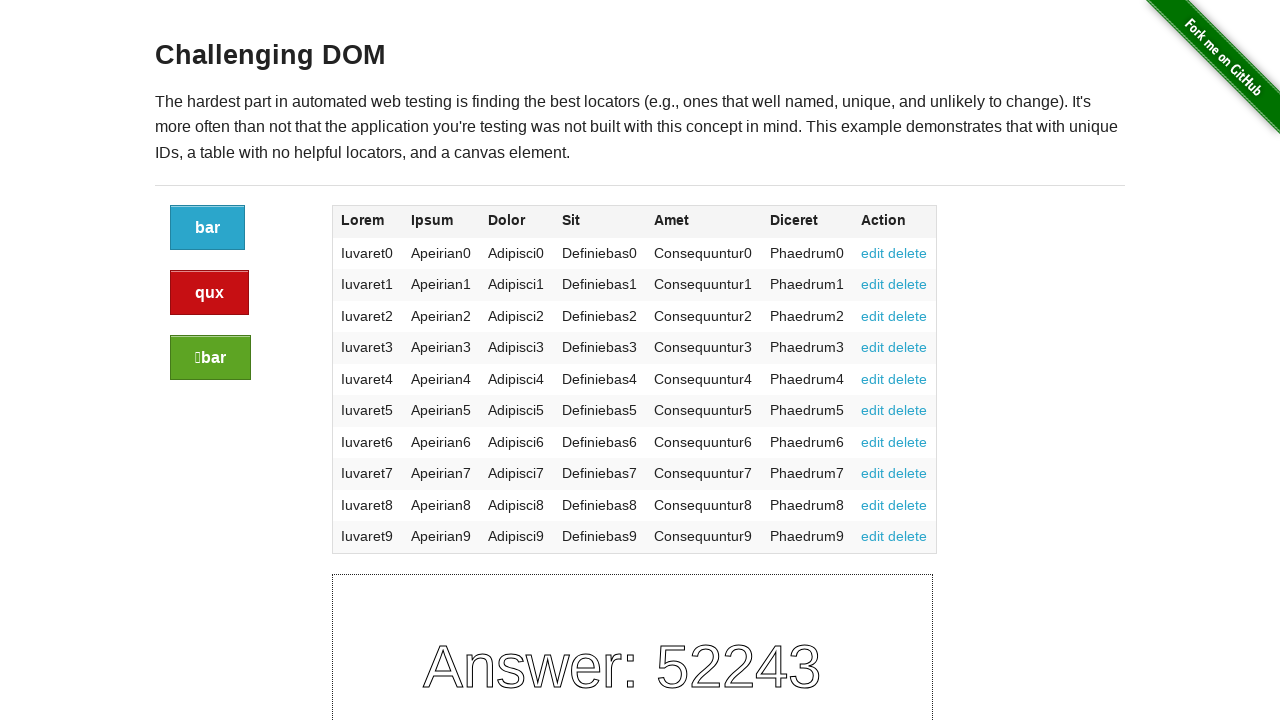

Located and waited for table cell at row 8, column 1
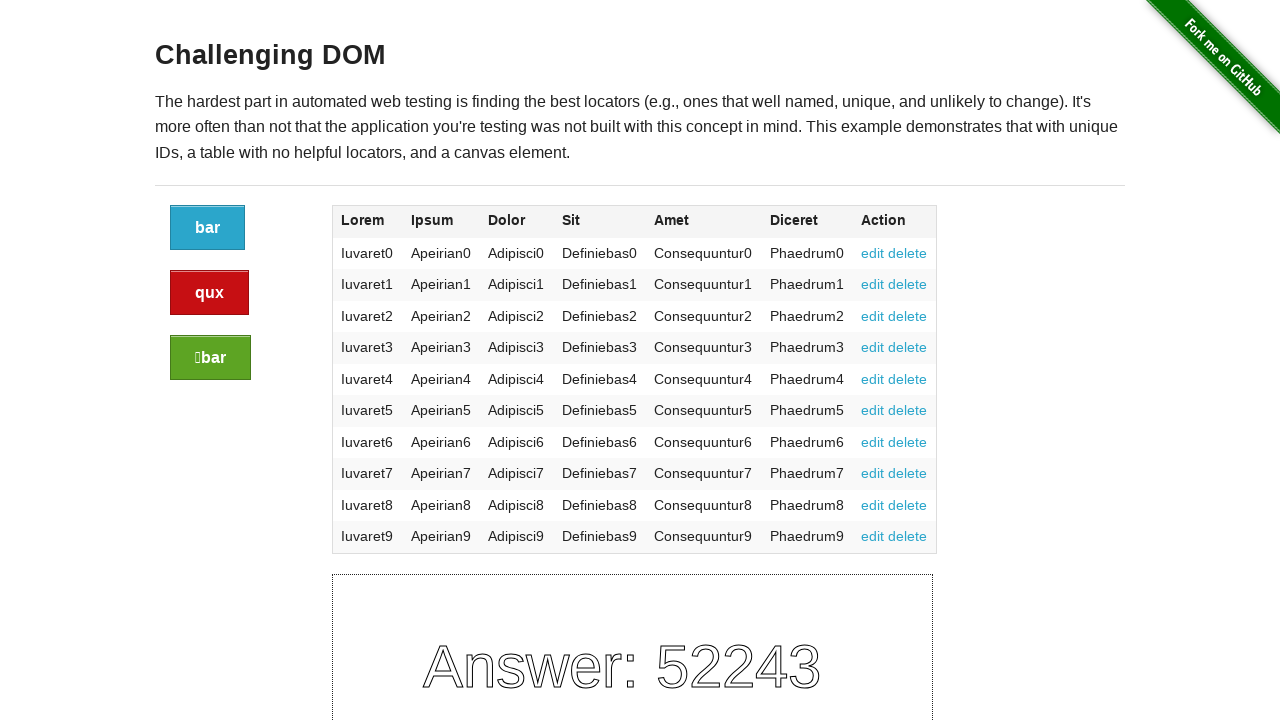

Clicked the success button to complete the challenging DOM test at (210, 358) on a.button.success
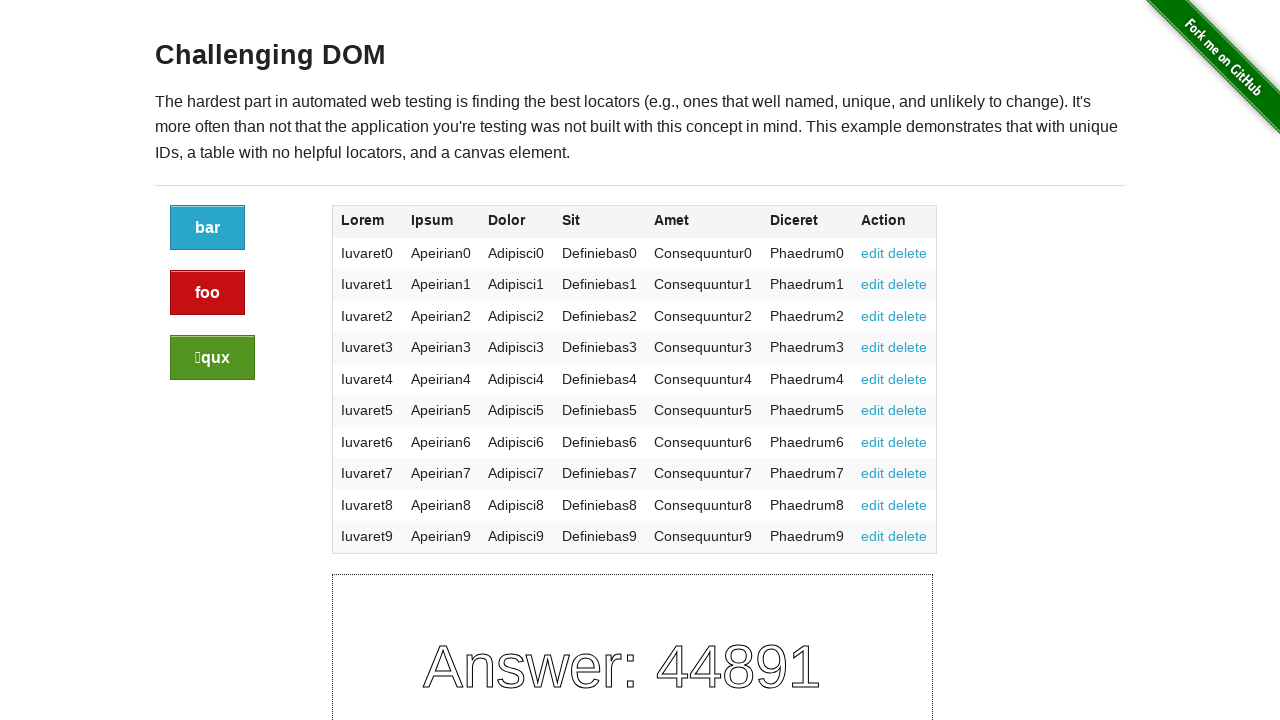

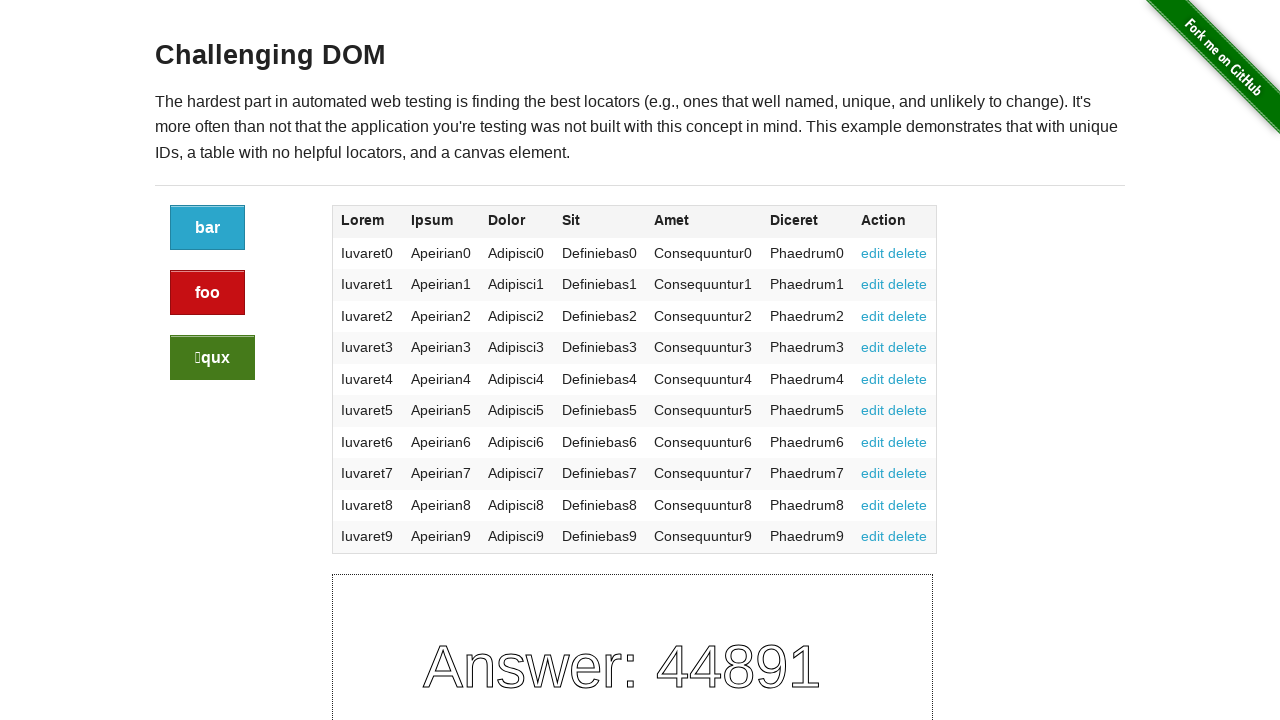